Tests auto-suggestive dropdown functionality by typing a partial text "ind" in the autosuggest field and selecting "India" from the dropdown suggestions that appear.

Starting URL: https://rahulshettyacademy.com/dropdownsPractise/

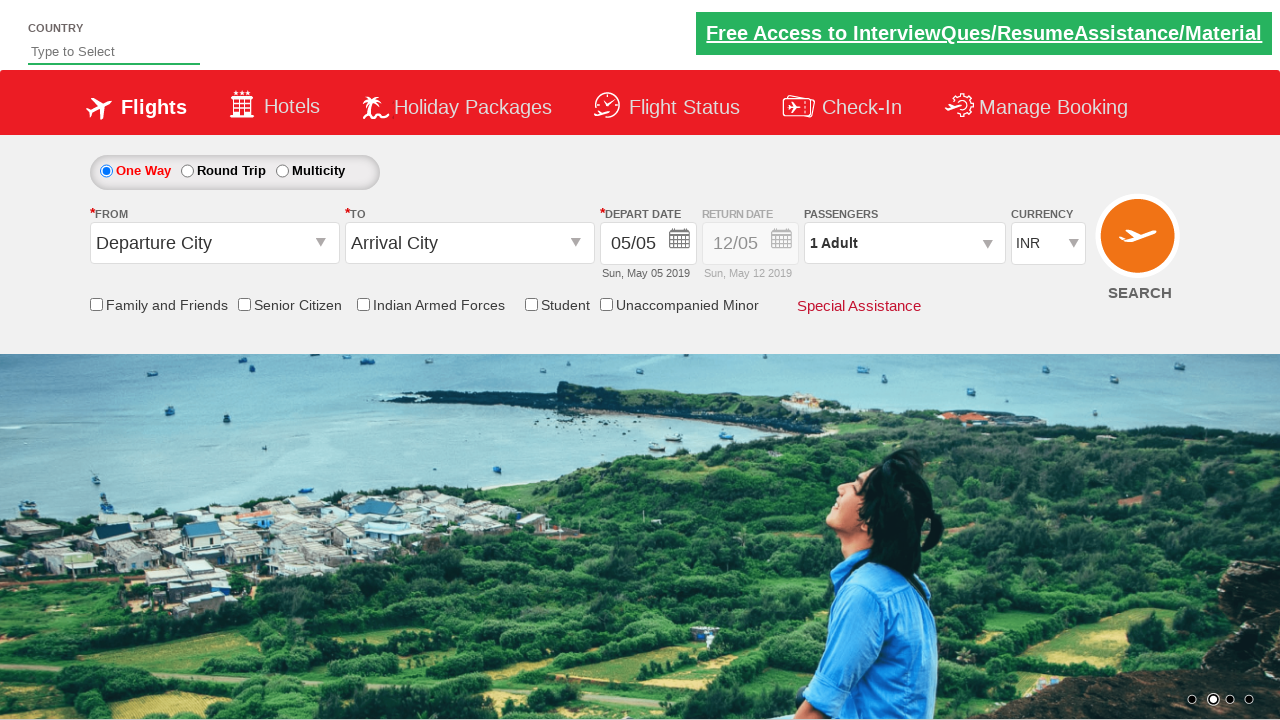

Filled autosuggest field with 'ind' to trigger dropdown suggestions on #autosuggest
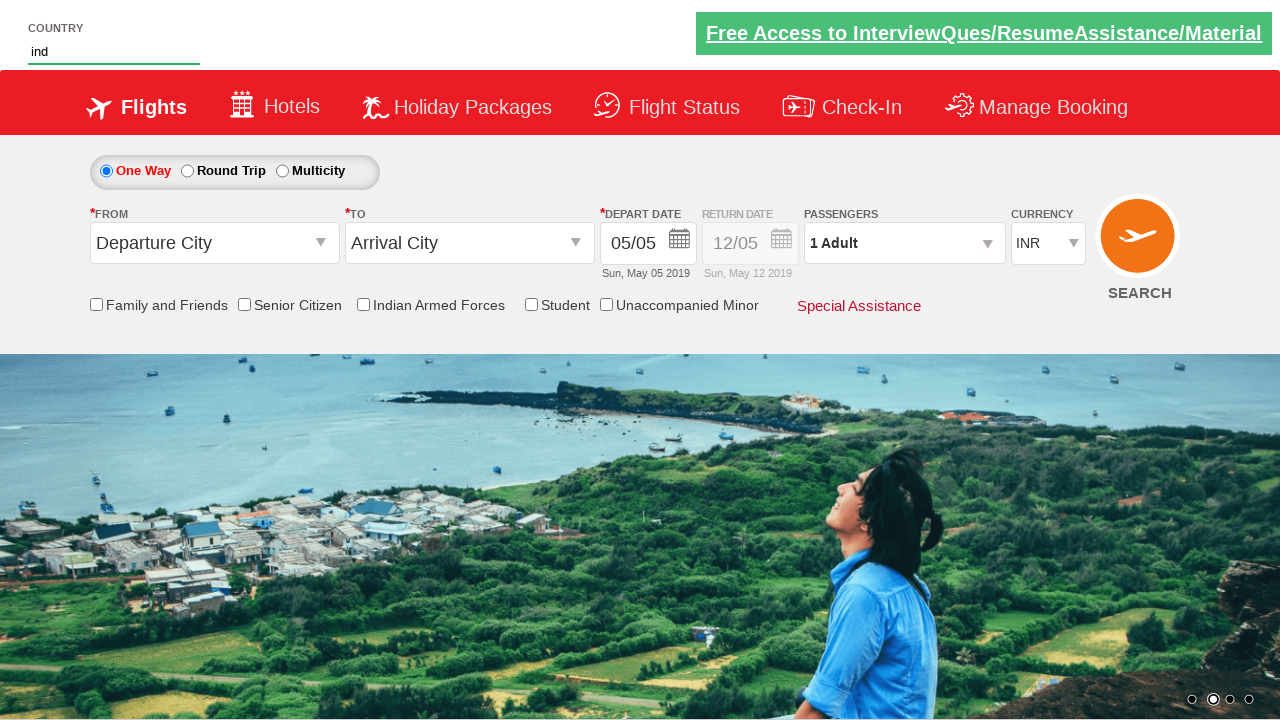

Dropdown suggestions appeared
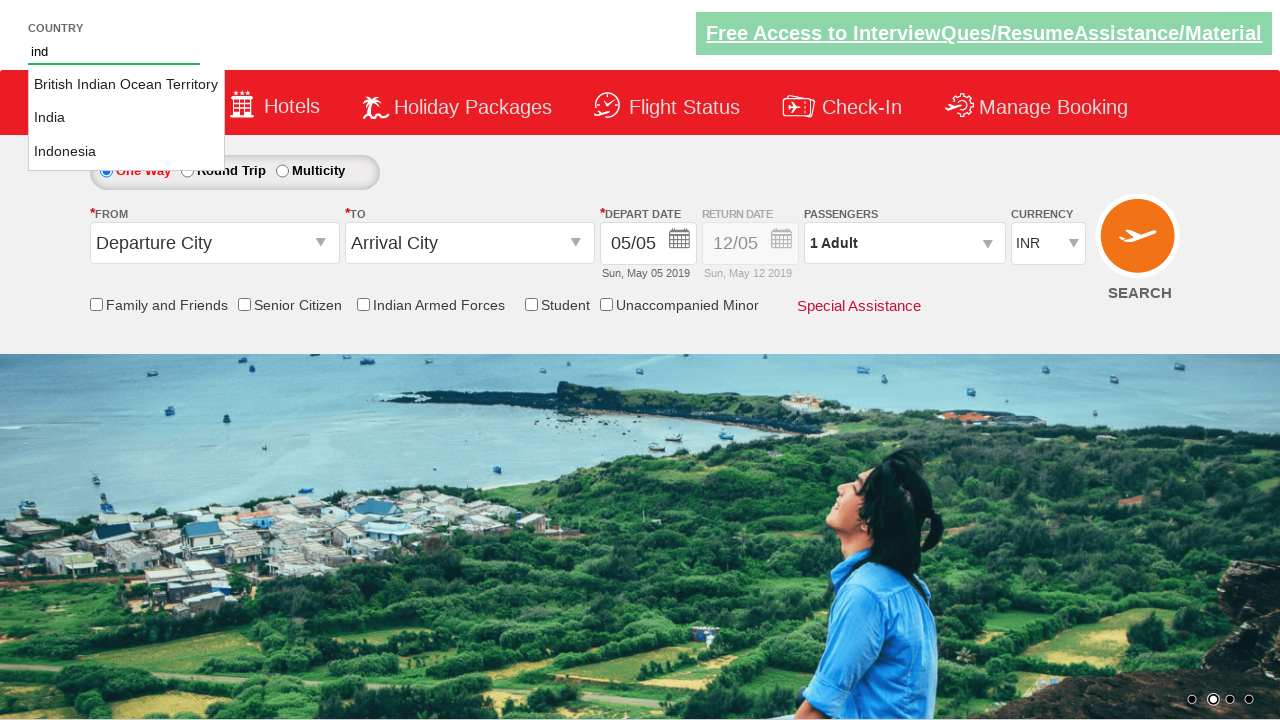

Retrieved all suggestion options from dropdown
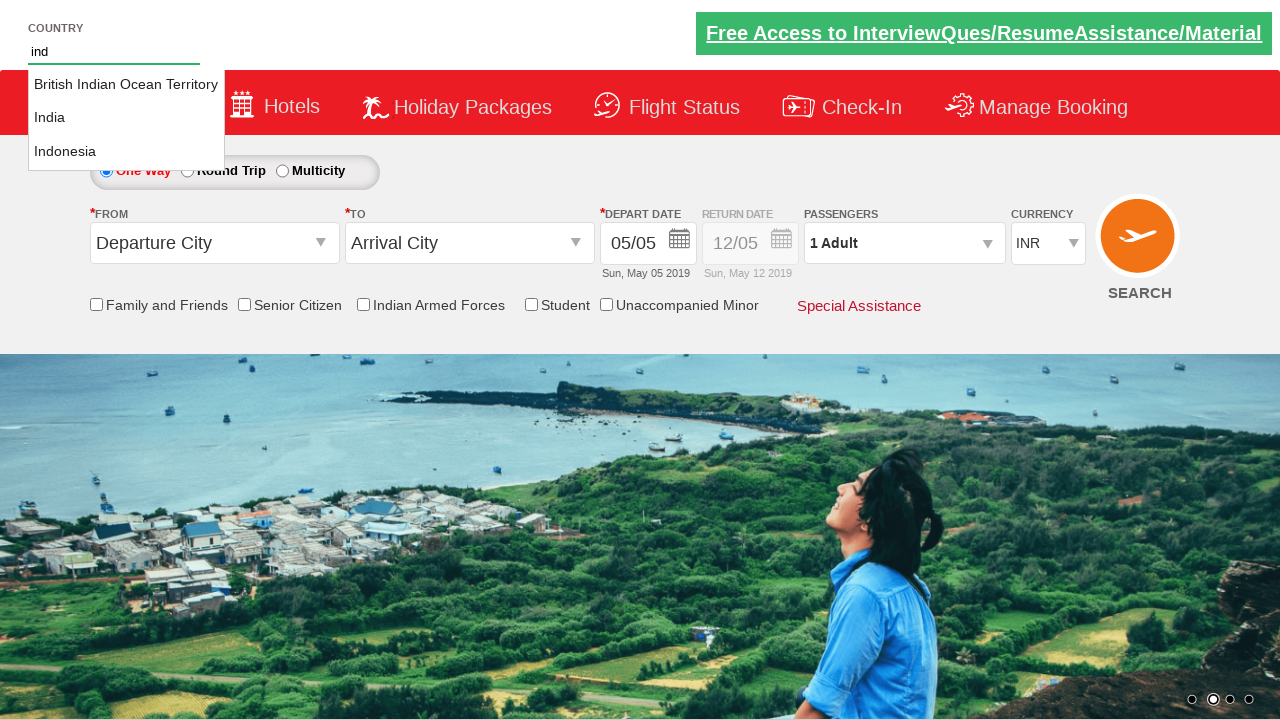

Selected 'India' from dropdown suggestions at (126, 118) on li.ui-menu-item a >> nth=1
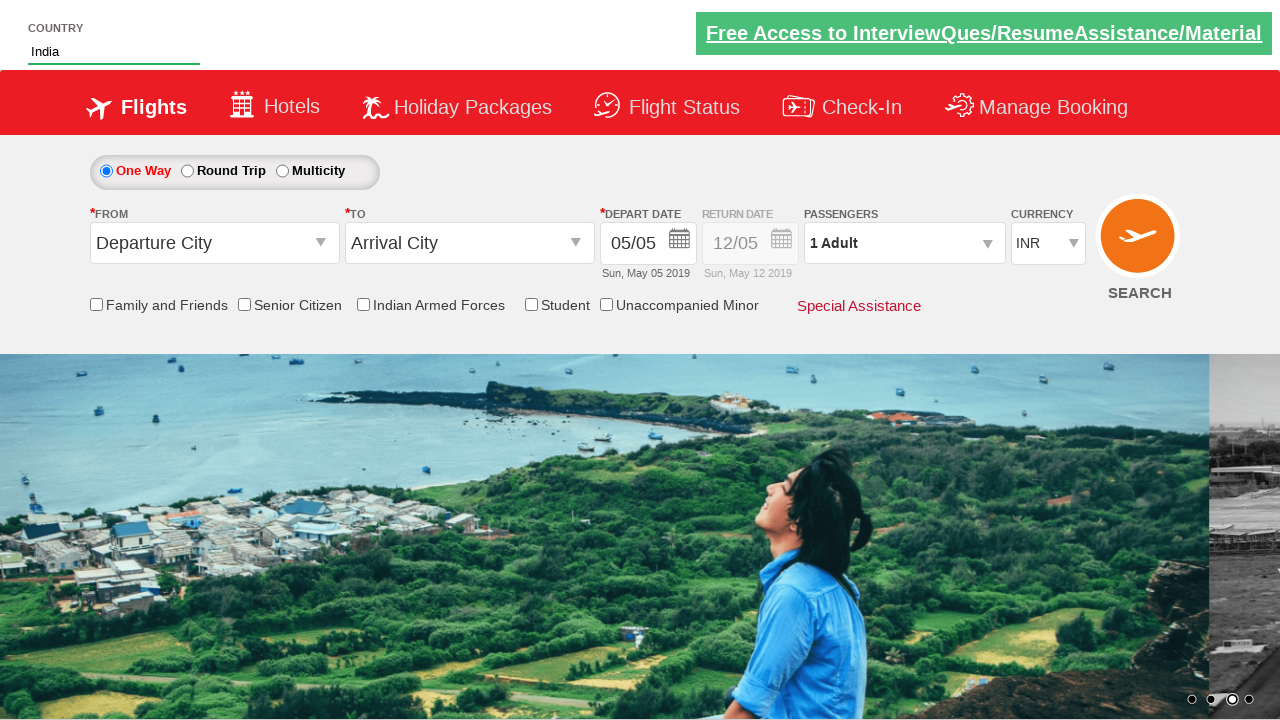

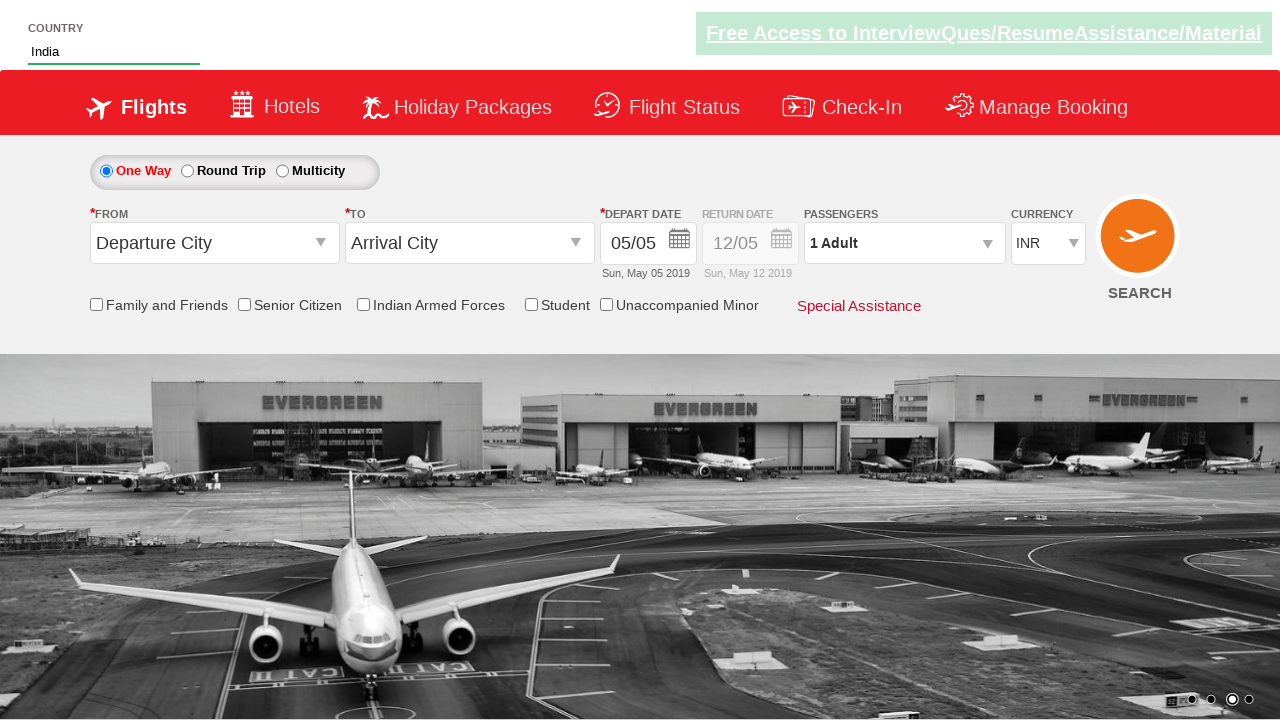